Tests file upload functionality by selecting a file via the file input element and submitting the form, then verifying the uploaded filename is displayed correctly.

Starting URL: https://the-internet.herokuapp.com/upload

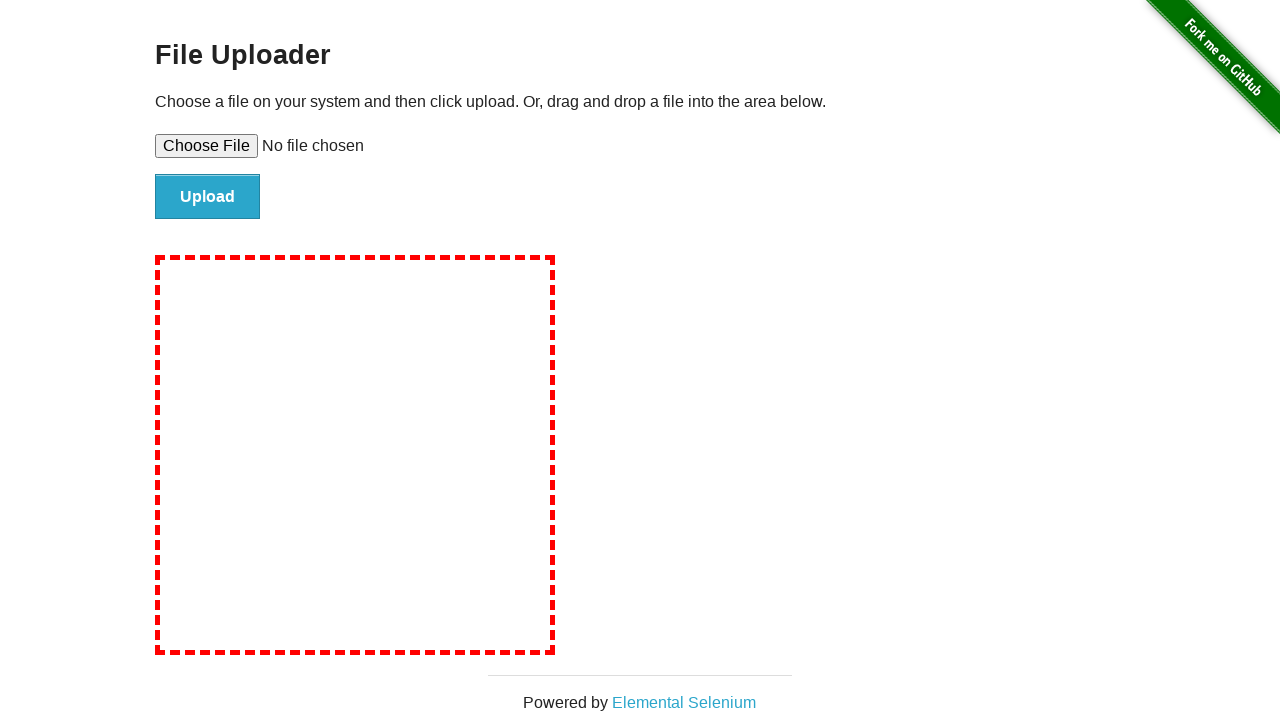

Created temporary test file 'test-upload-file.txt' with test content
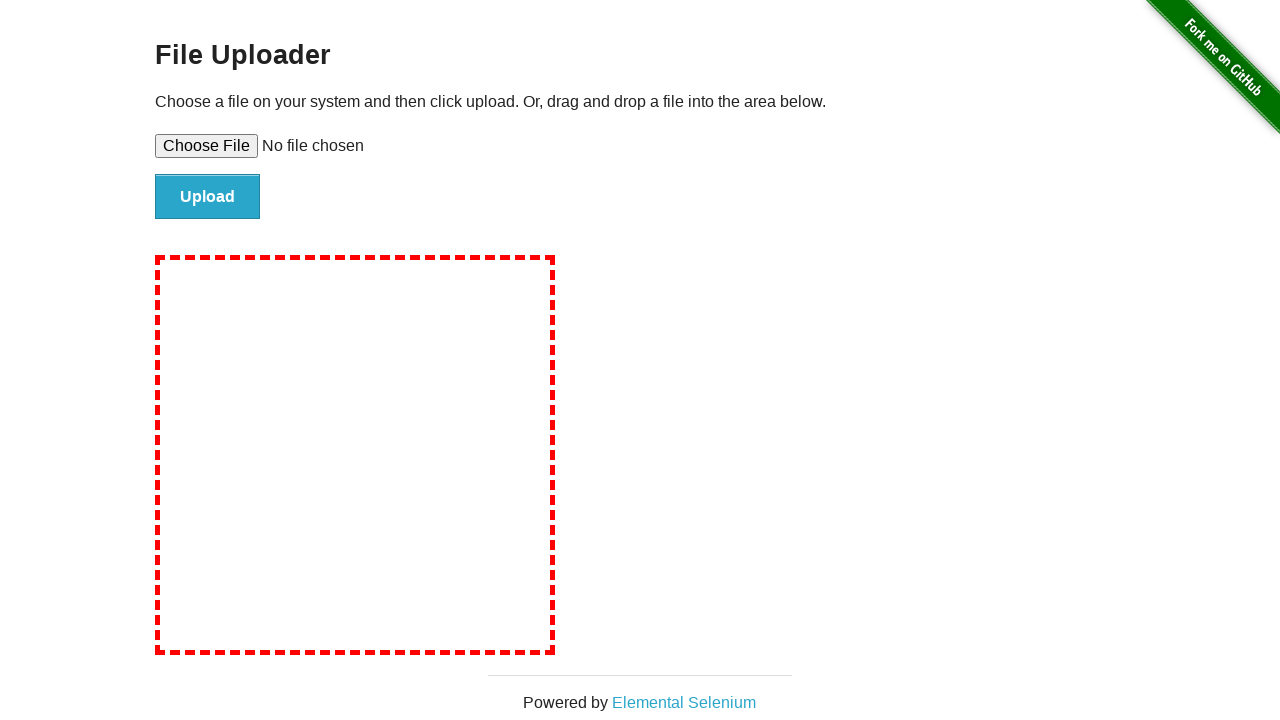

Selected test file via file input element
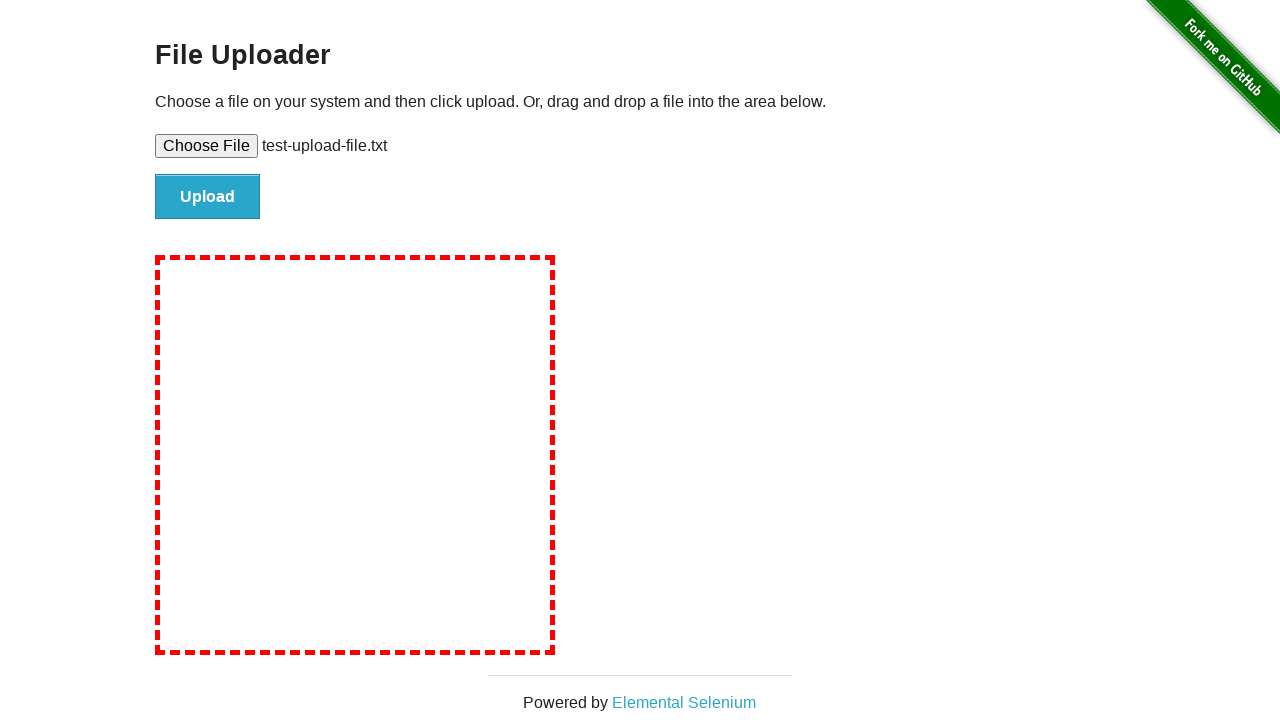

Clicked submit button to upload file at (208, 197) on #file-submit
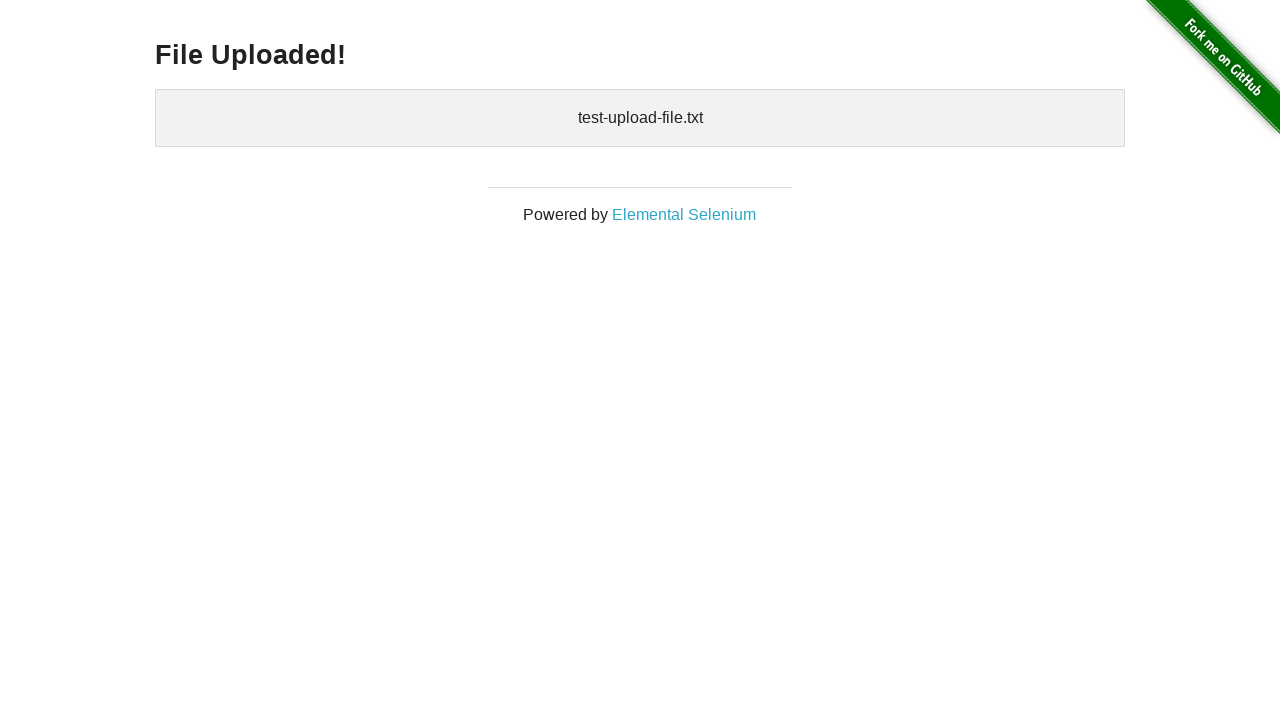

Verified uploaded file is displayed in #uploaded-files element
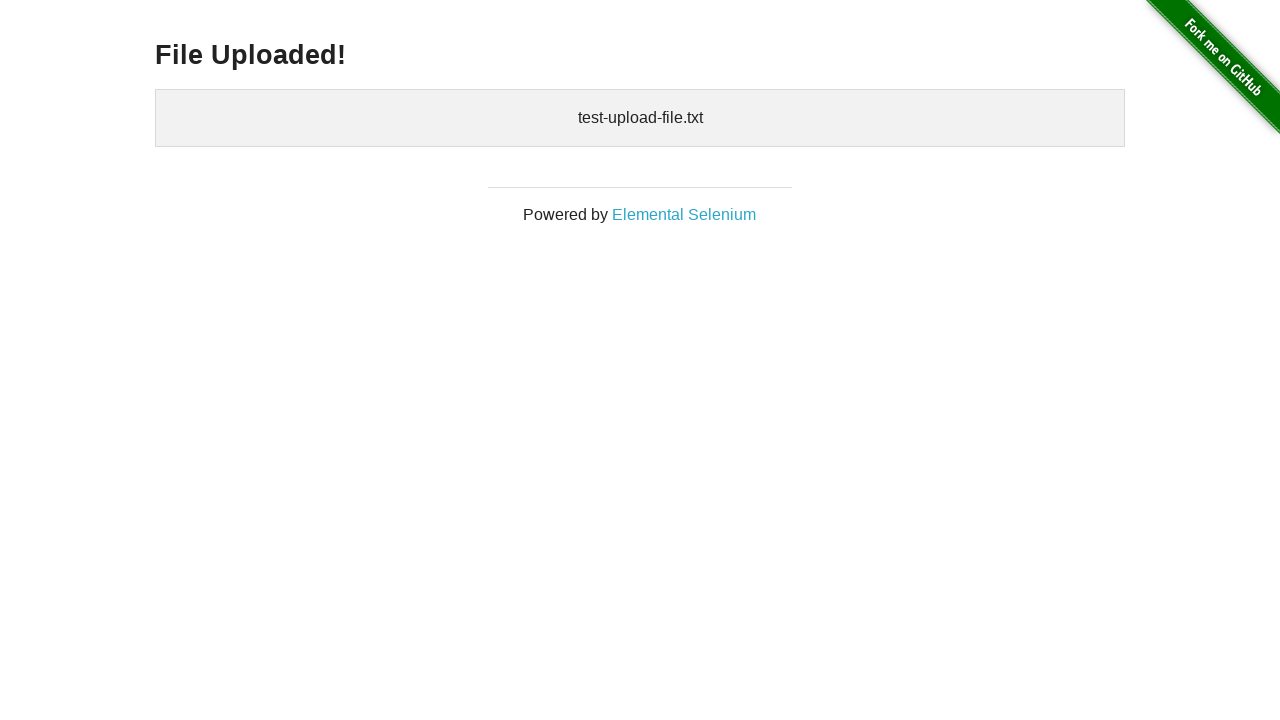

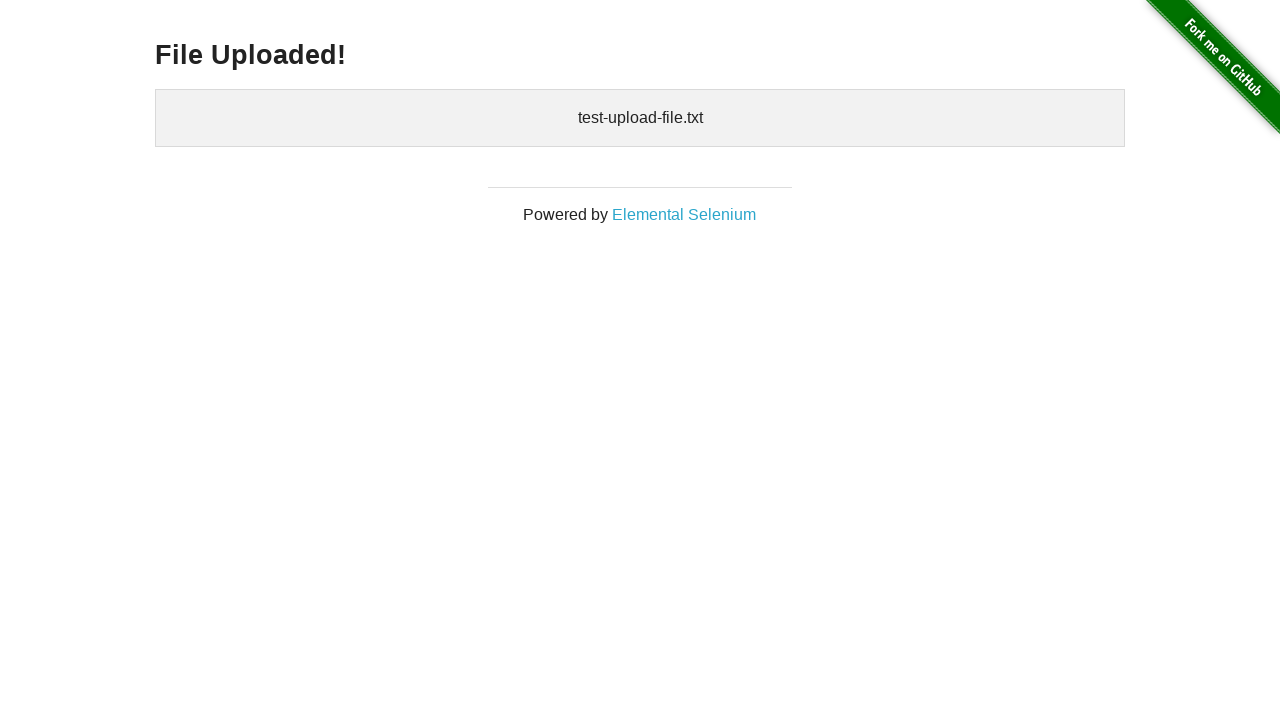